Tests that entered text is trimmed when saving an edited todo item

Starting URL: https://demo.playwright.dev/todomvc

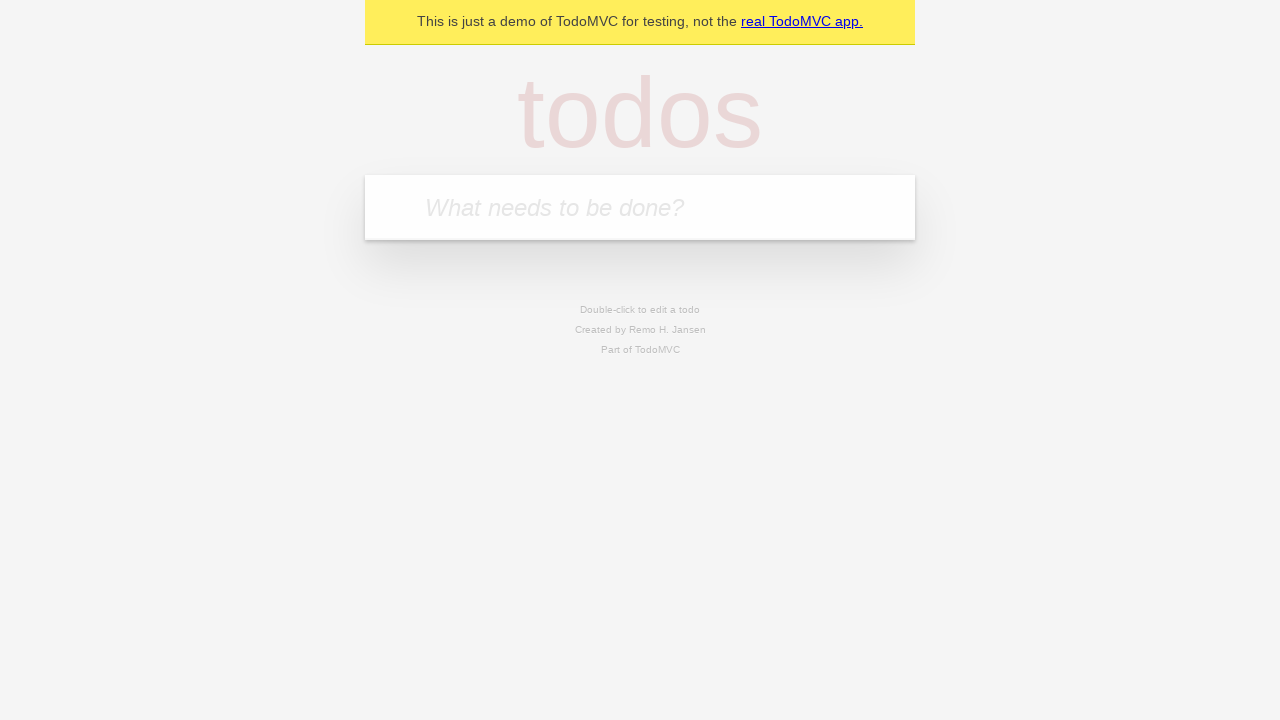

Filled todo input with 'buy some cheese' on internal:attr=[placeholder="What needs to be done?"i]
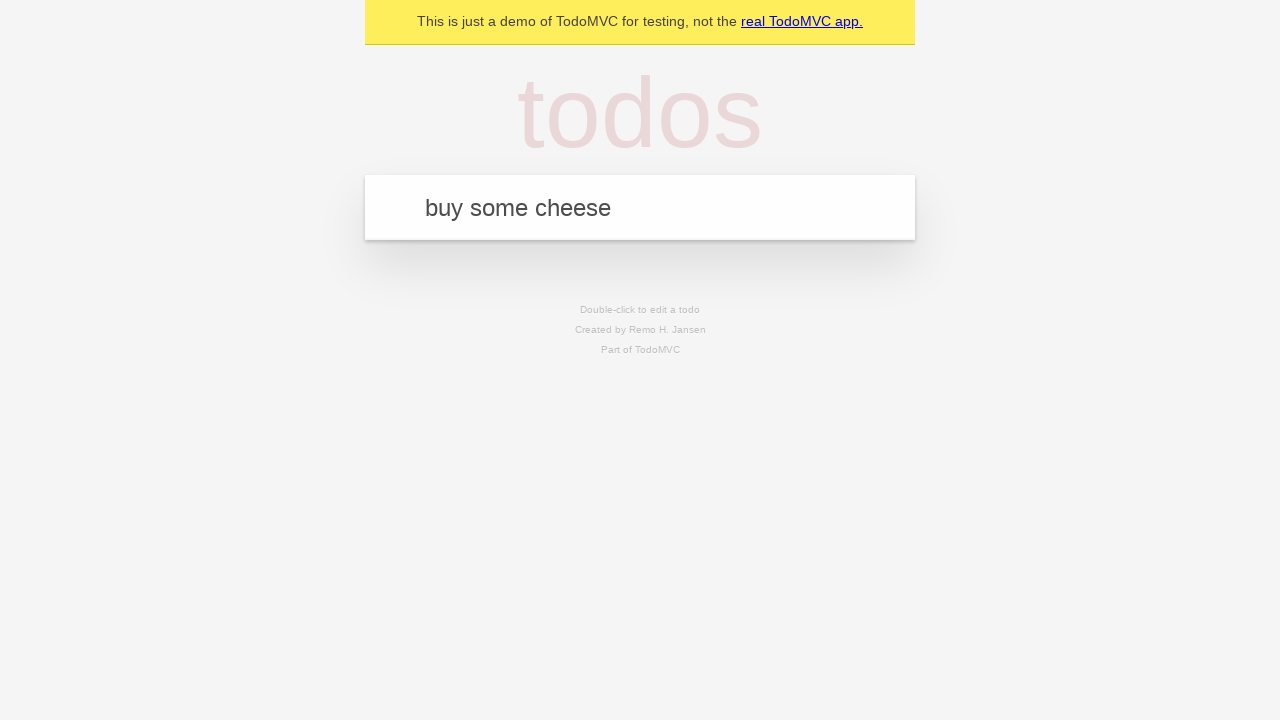

Pressed Enter to create first todo item on internal:attr=[placeholder="What needs to be done?"i]
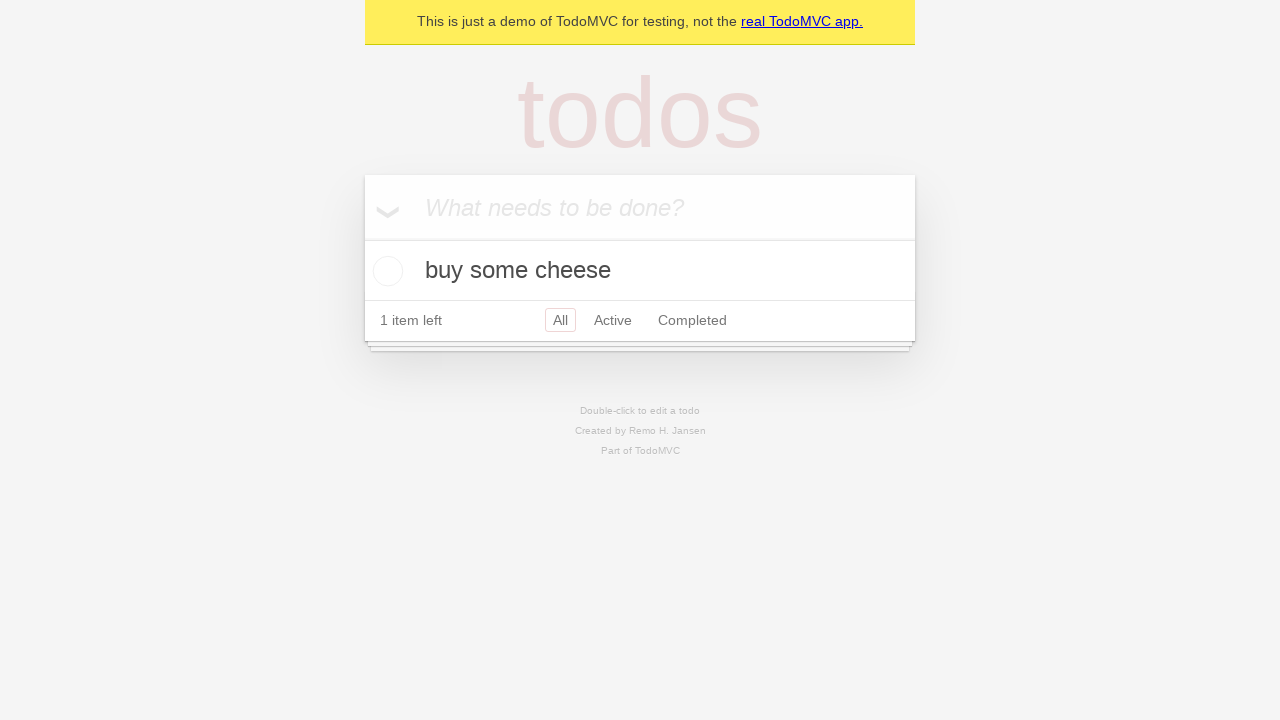

Filled todo input with 'feed the cat' on internal:attr=[placeholder="What needs to be done?"i]
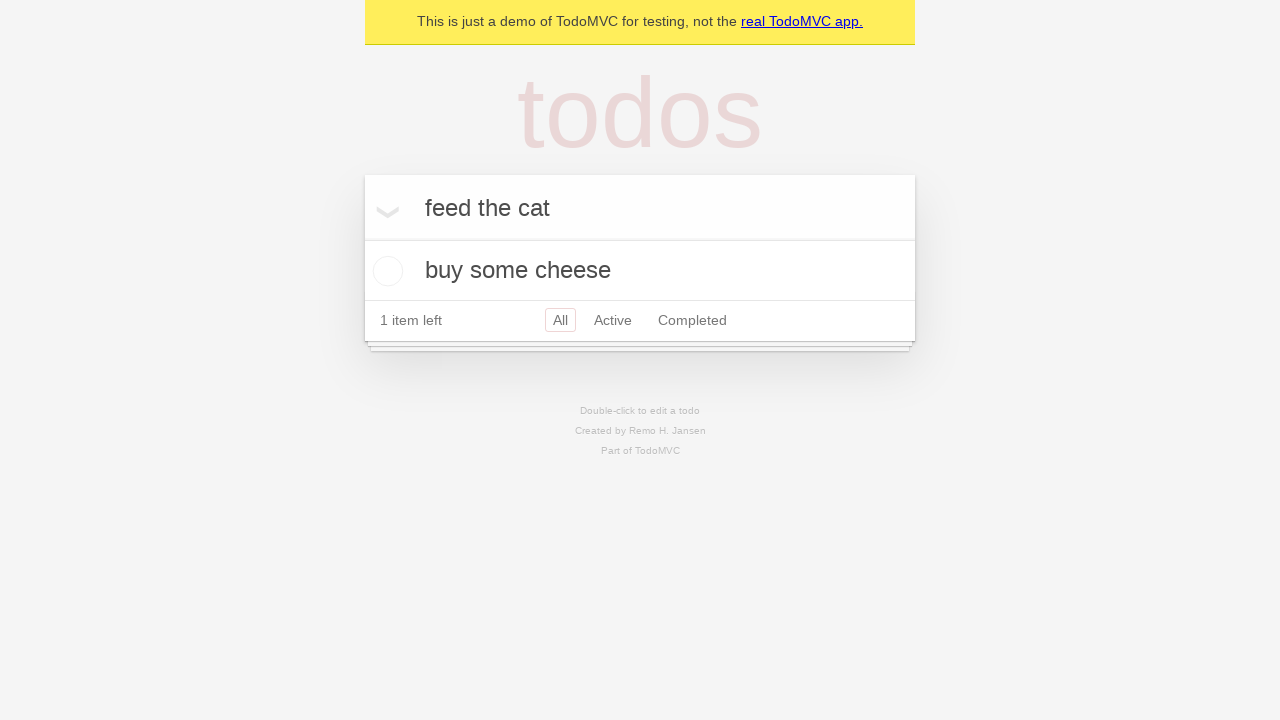

Pressed Enter to create second todo item on internal:attr=[placeholder="What needs to be done?"i]
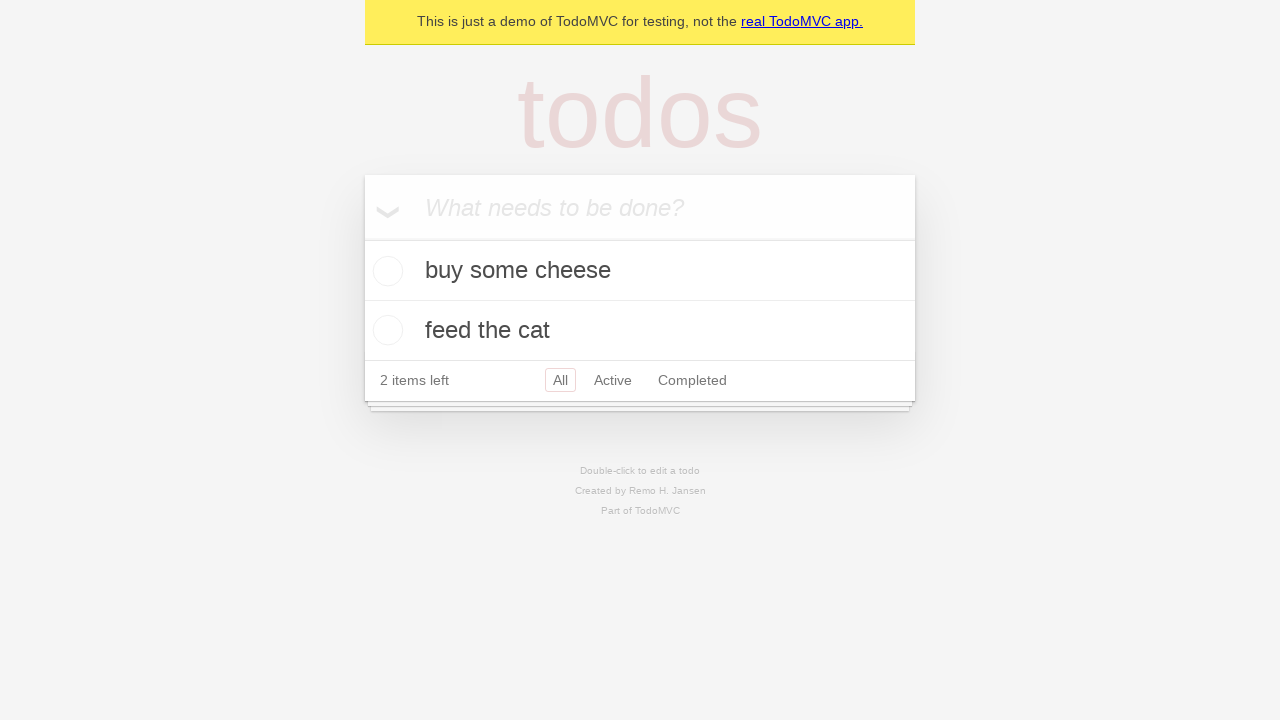

Filled todo input with 'book a doctors appointment' on internal:attr=[placeholder="What needs to be done?"i]
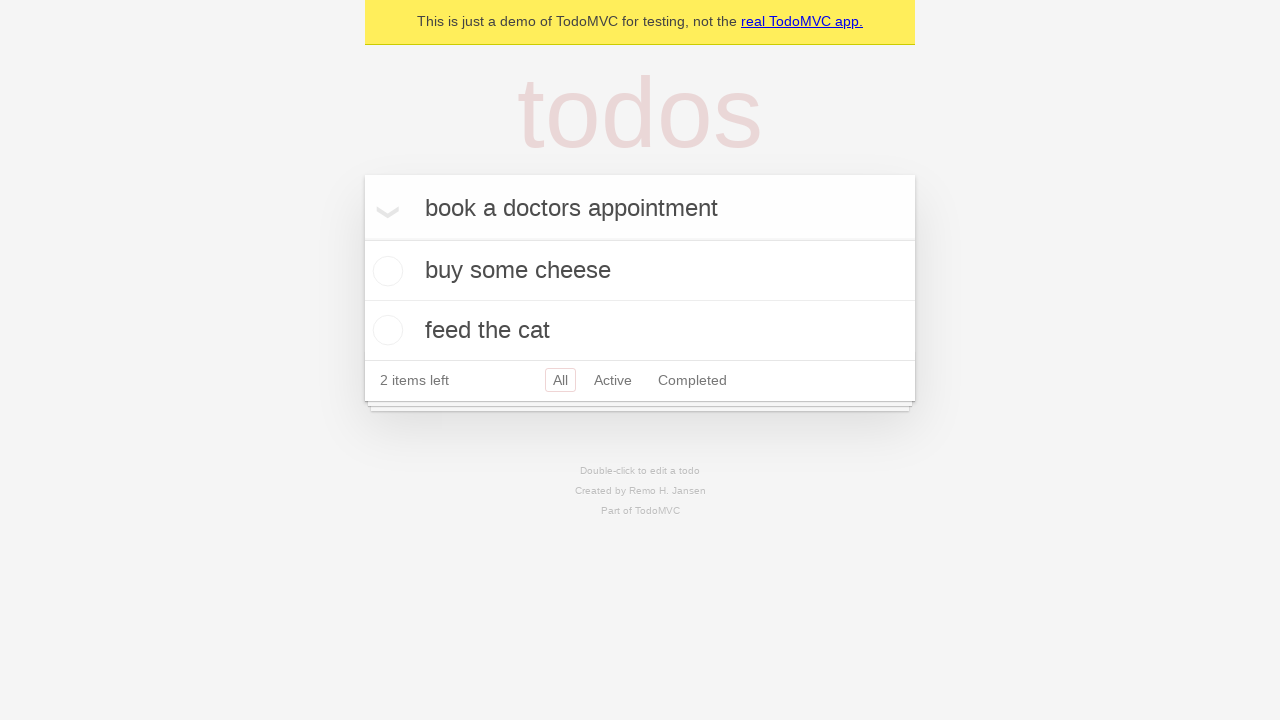

Pressed Enter to create third todo item on internal:attr=[placeholder="What needs to be done?"i]
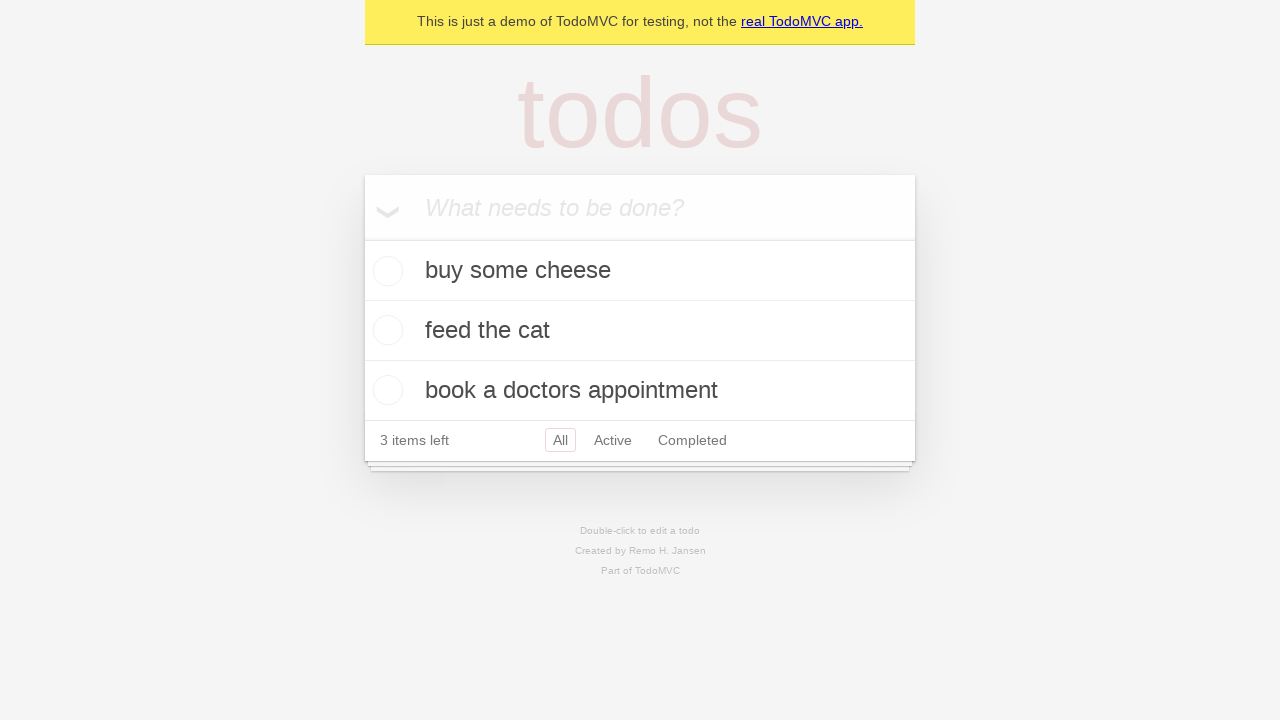

Double-clicked second todo item to enter edit mode at (640, 331) on internal:testid=[data-testid="todo-item"s] >> nth=1
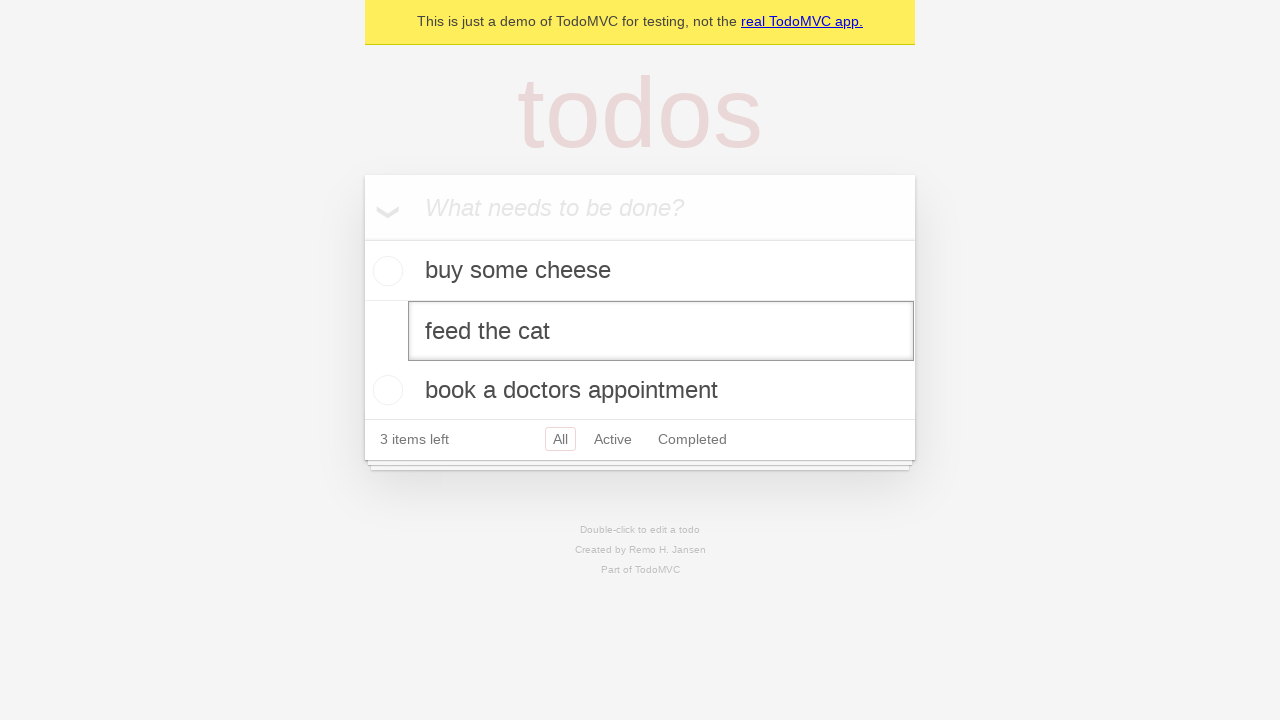

Filled edit field with text containing leading and trailing whitespace on internal:testid=[data-testid="todo-item"s] >> nth=1 >> internal:role=textbox[nam
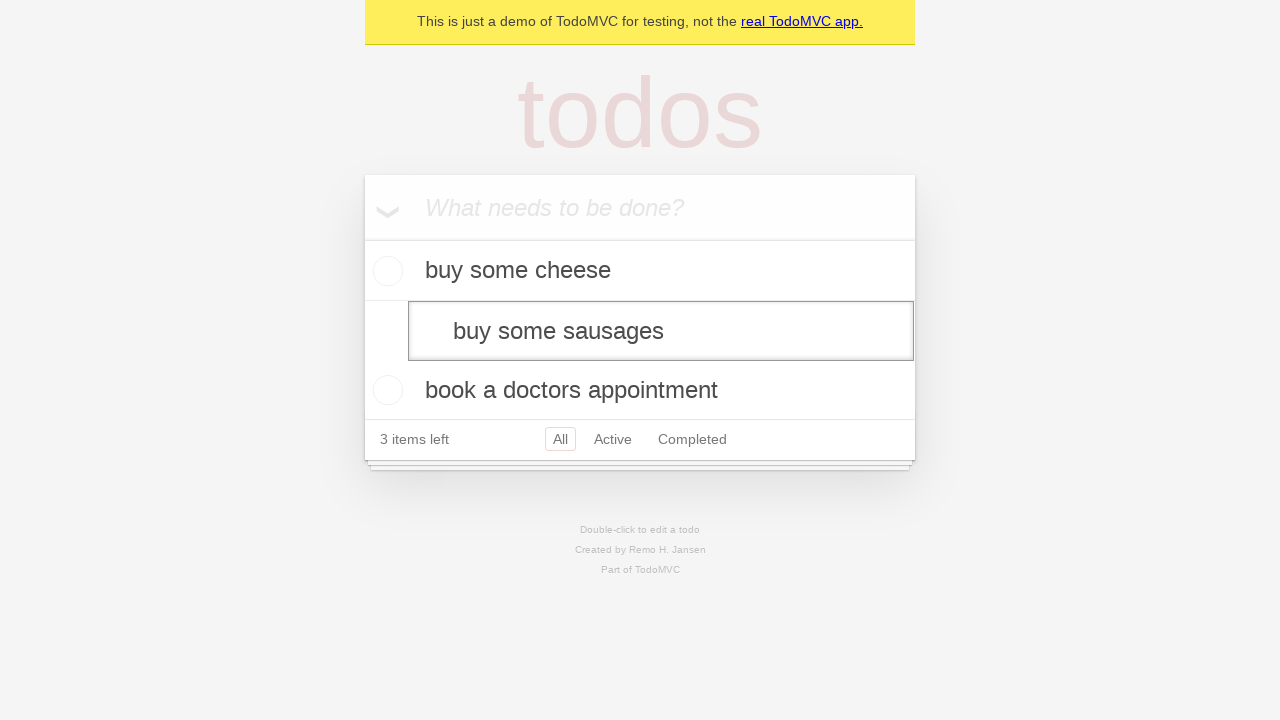

Pressed Enter to save edited todo item with trimmed text on internal:testid=[data-testid="todo-item"s] >> nth=1 >> internal:role=textbox[nam
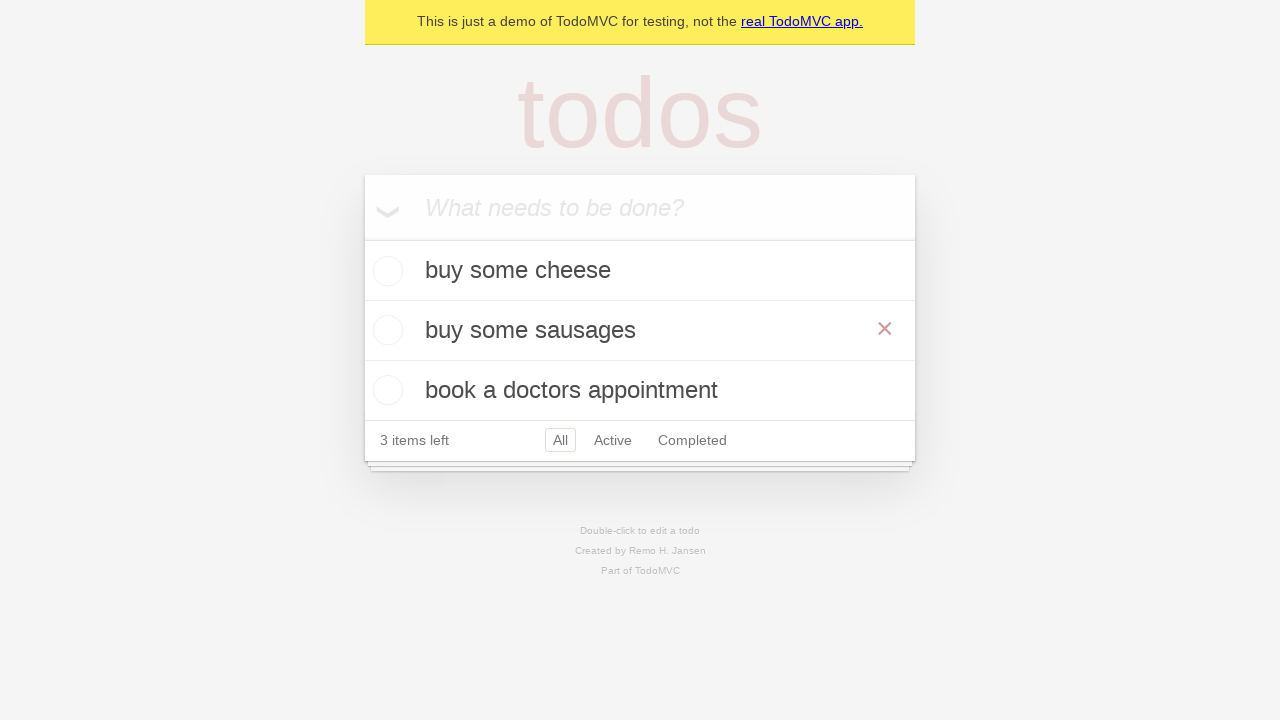

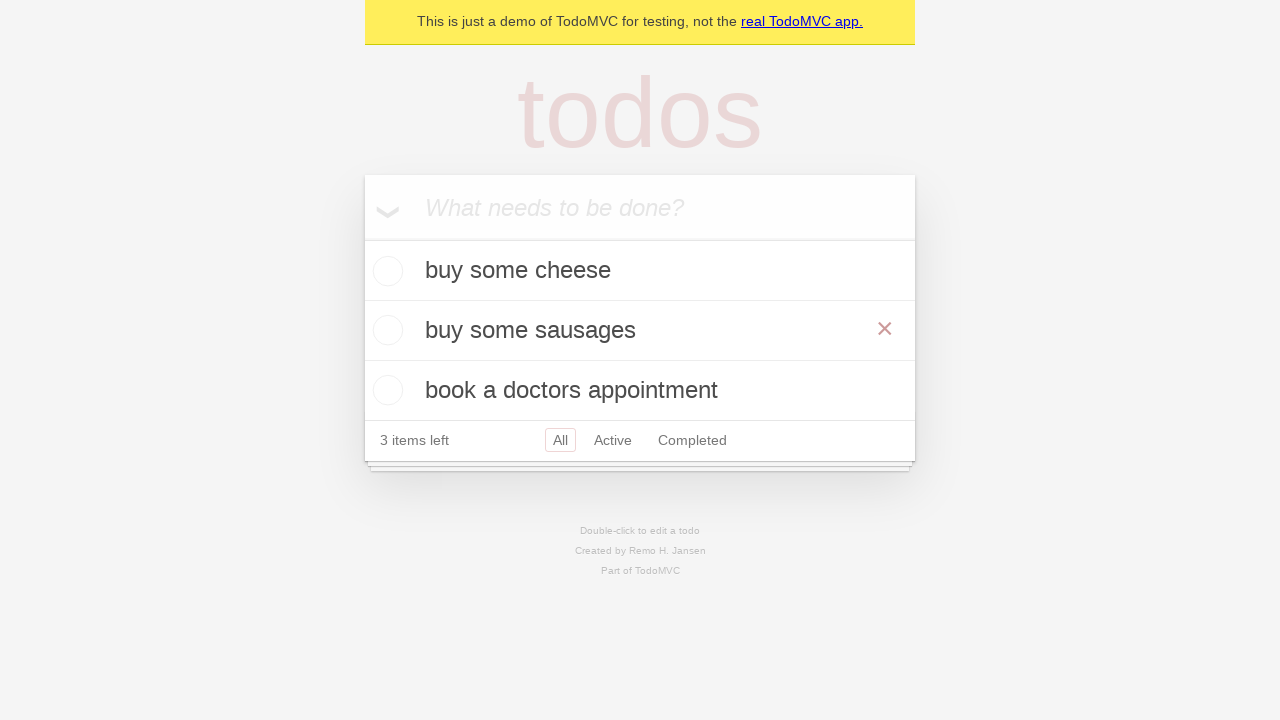